Tests keyboard actions in an autocomplete field by using shift key to type capital letter followed by lowercase letters

Starting URL: https://demoqa.com/auto-complete

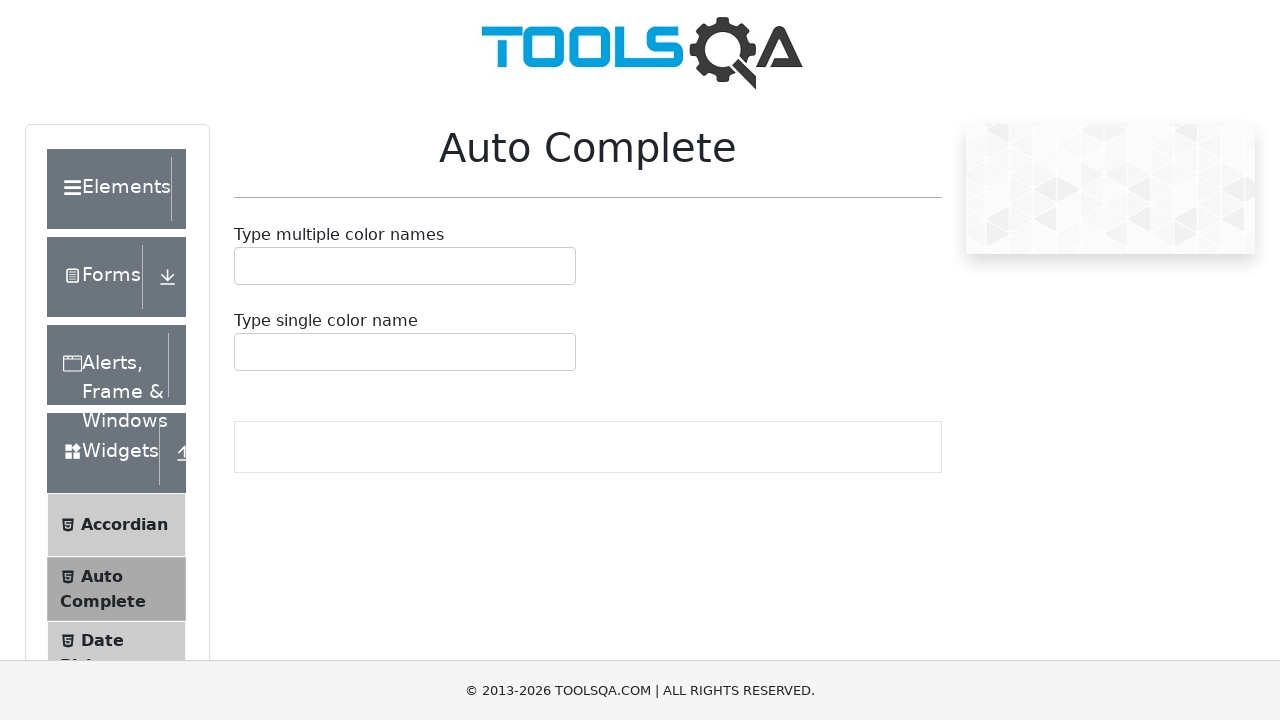

Located autocomplete input field
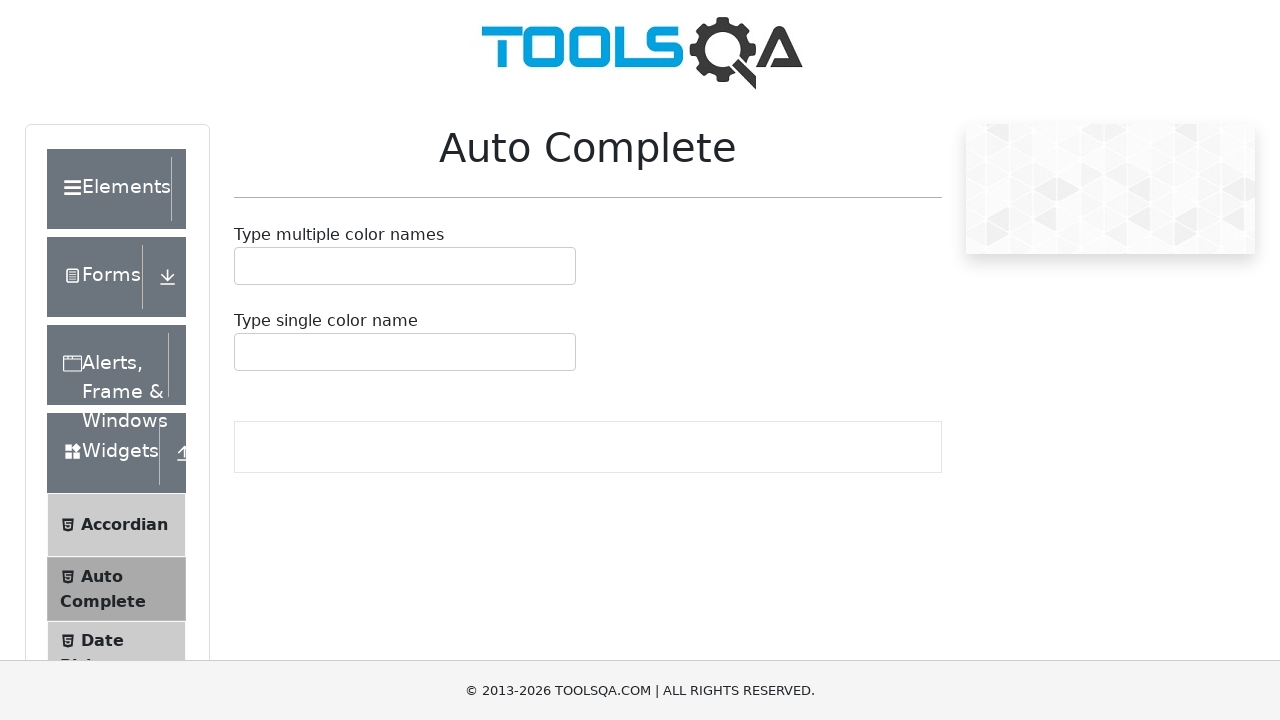

Clicked on autocomplete input field to focus it at (247, 352) on #autoCompleteSingleInput
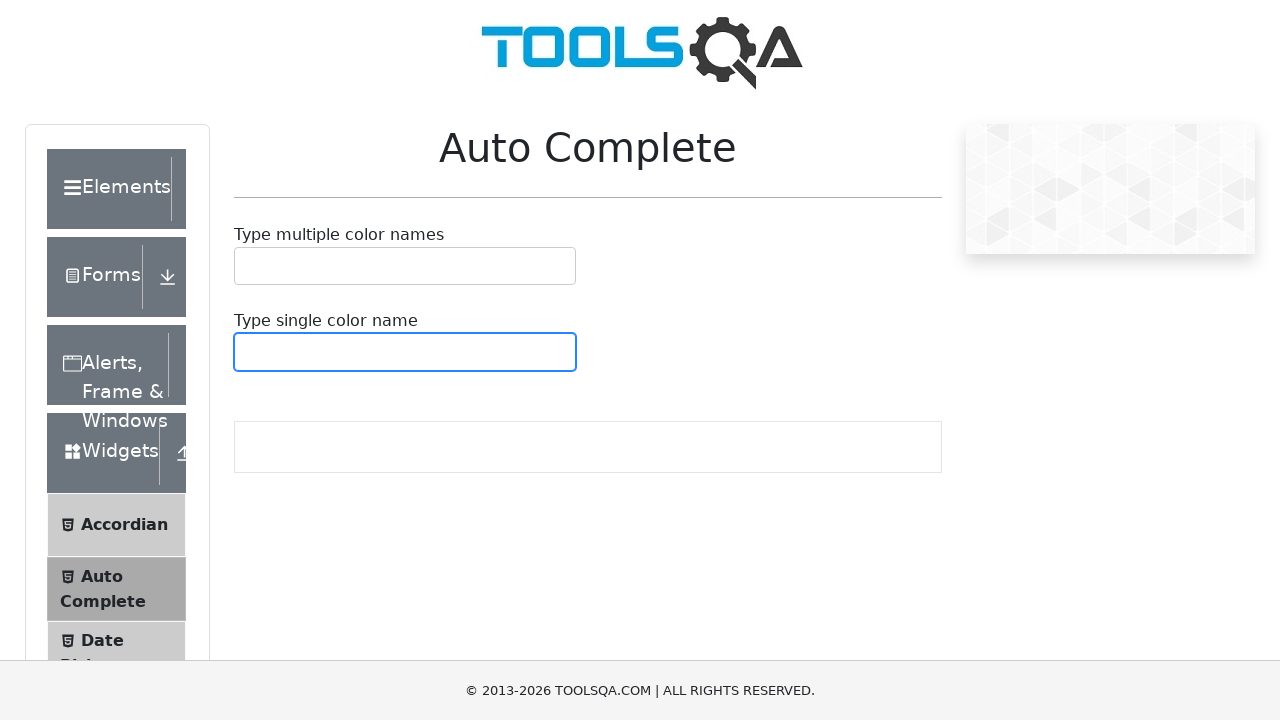

Pressed Shift key down
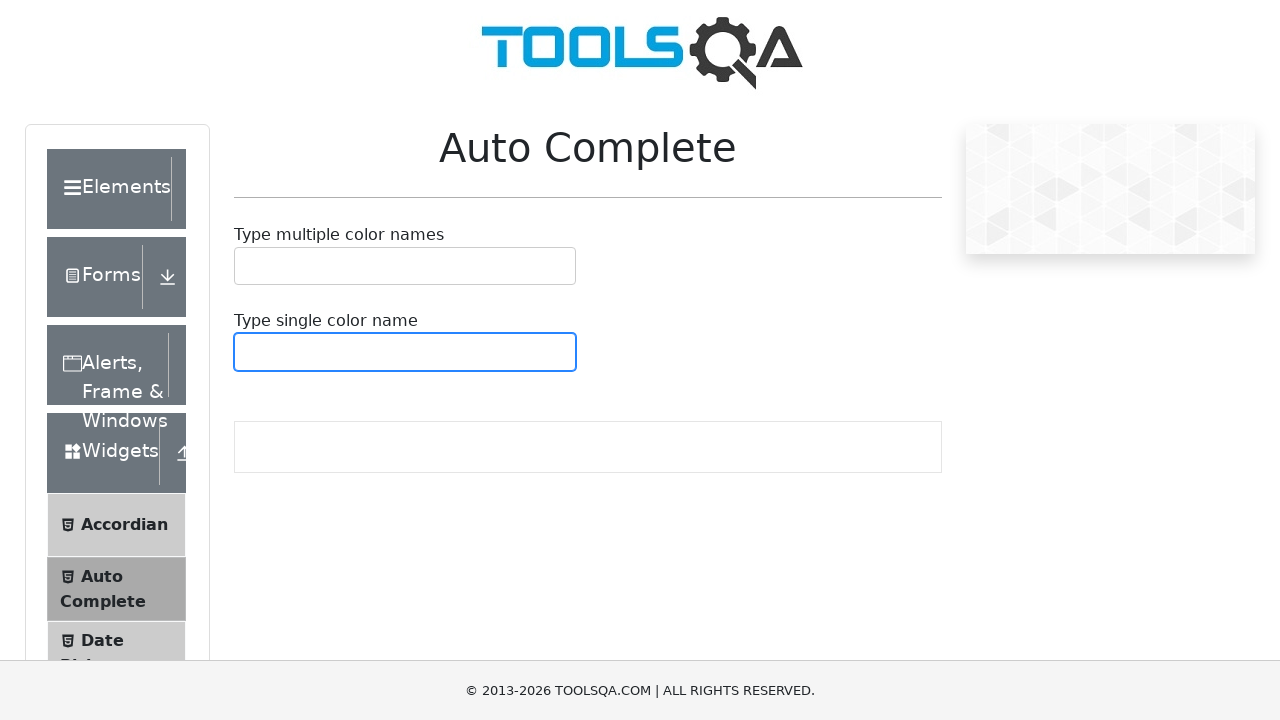

Typed capital 'A' with Shift key held
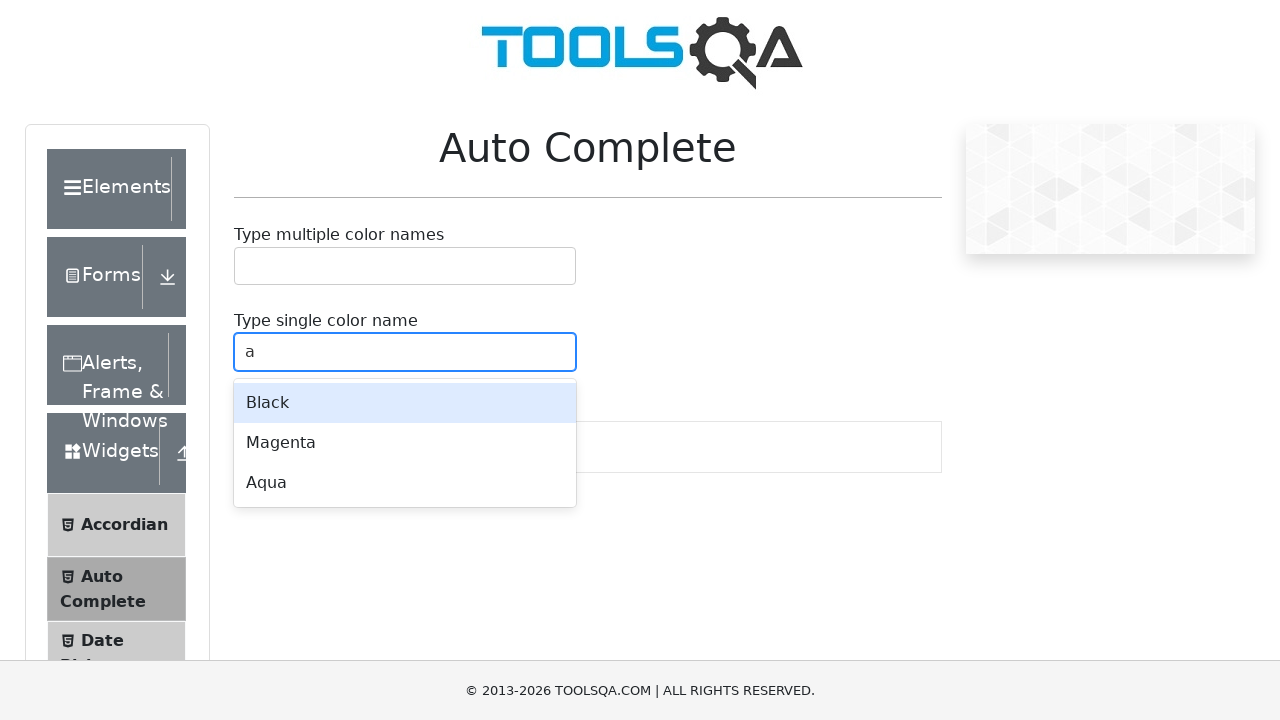

Released Shift key
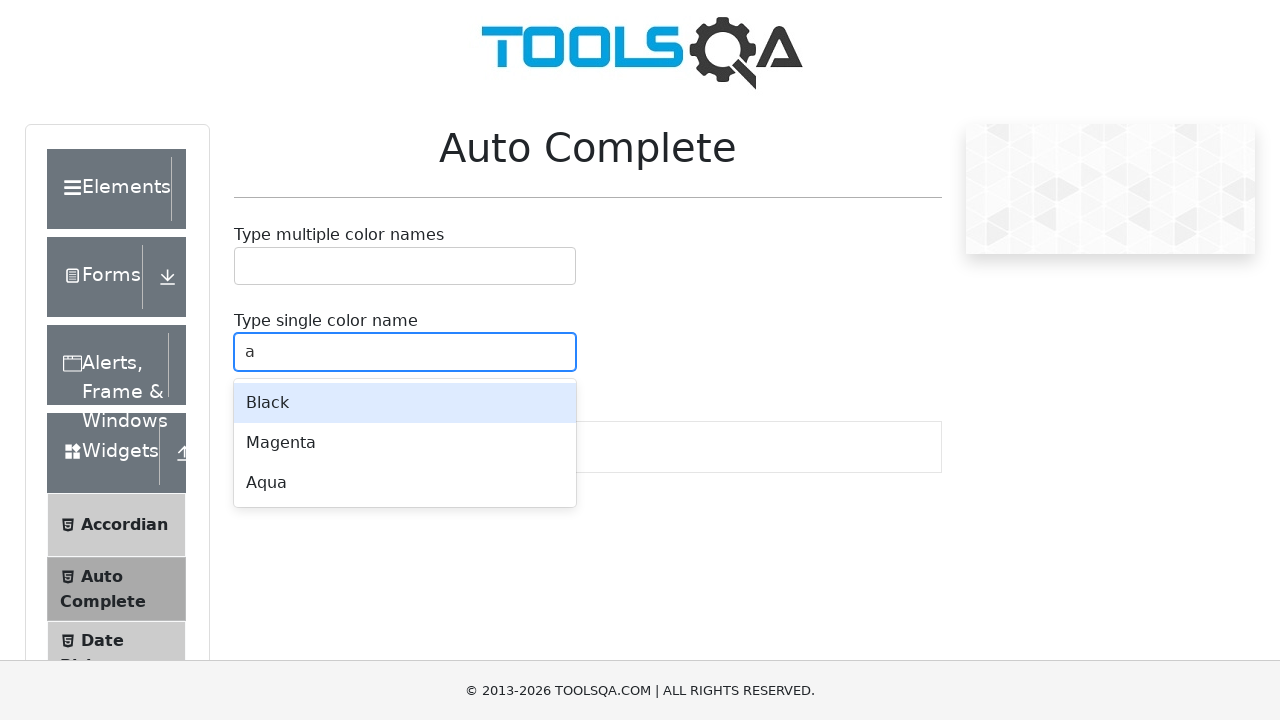

Typed lowercase letters 'hmet' to complete 'Ahmet'
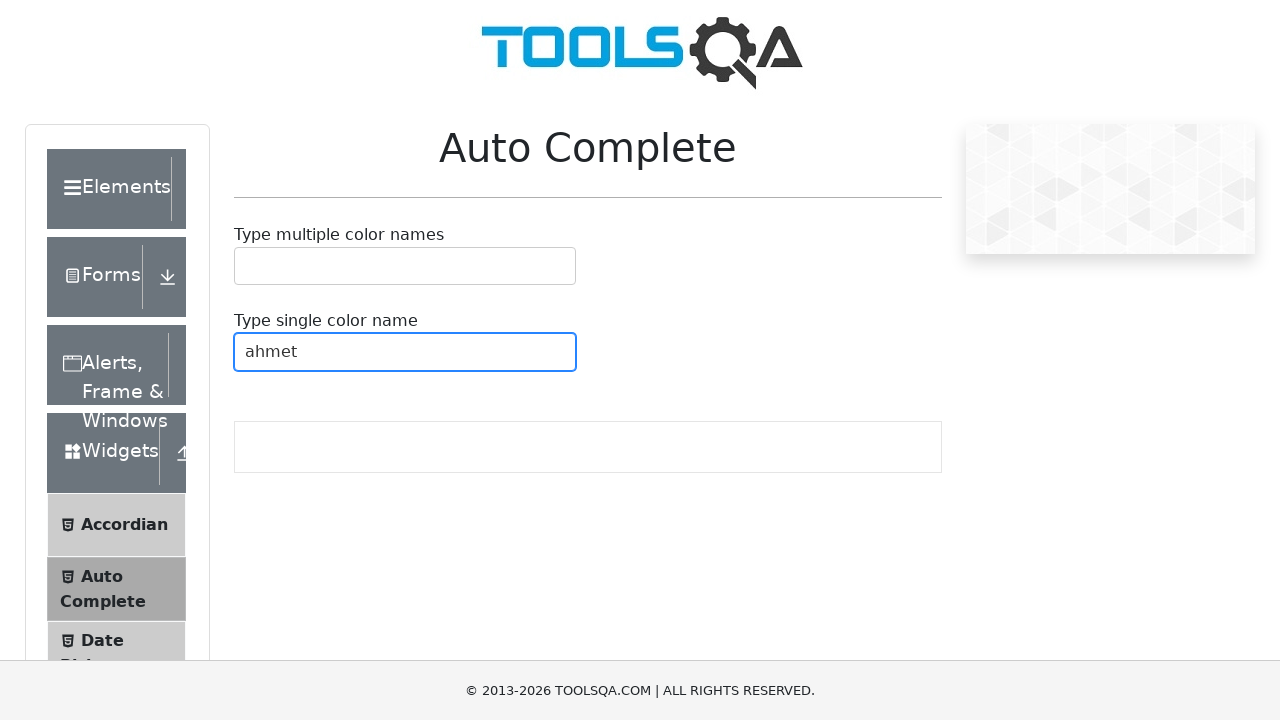

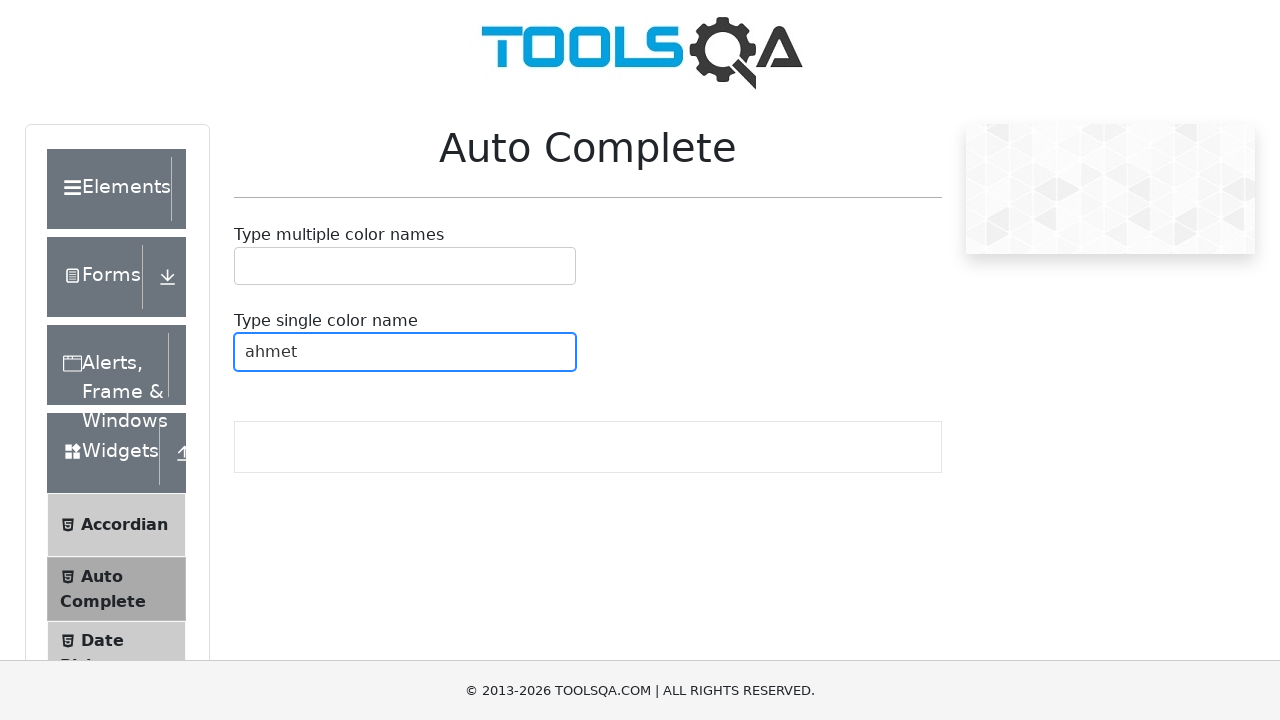